Tests dropdown selection functionality on a registration form by selecting different options from the Skills dropdown using various selection methods

Starting URL: http://demo.automationtesting.in/Register.html

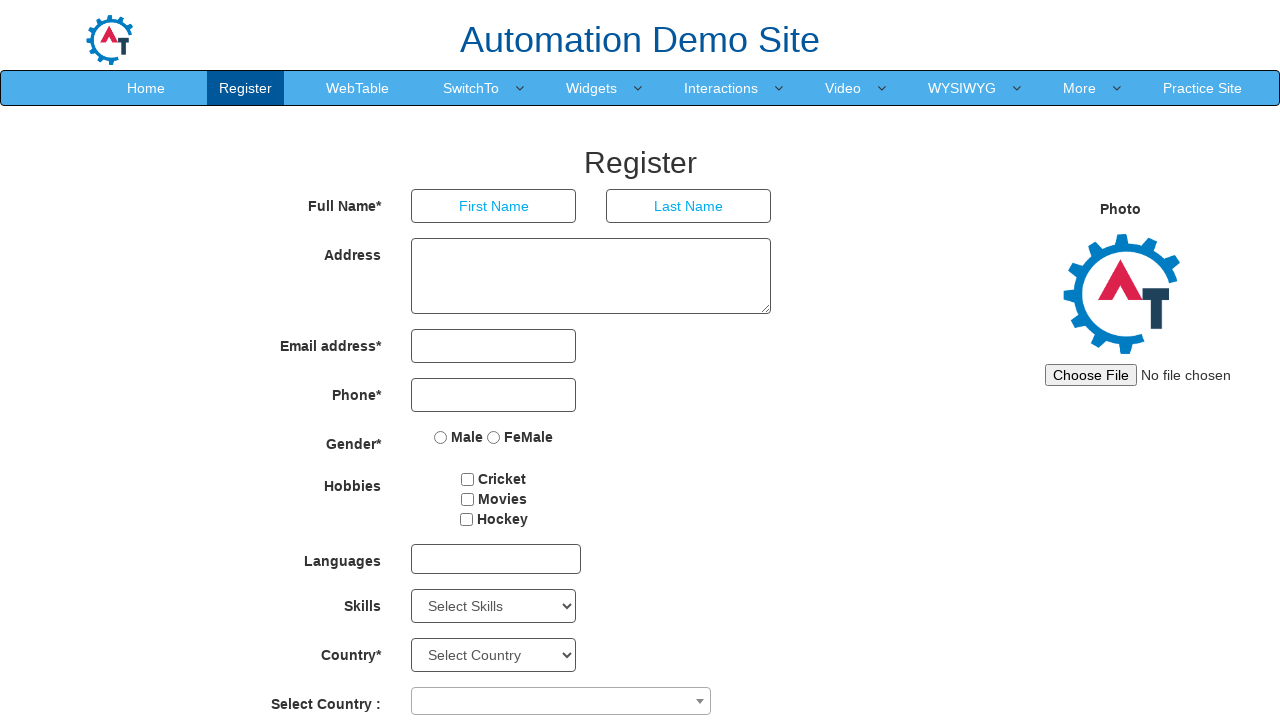

Located Skills dropdown element
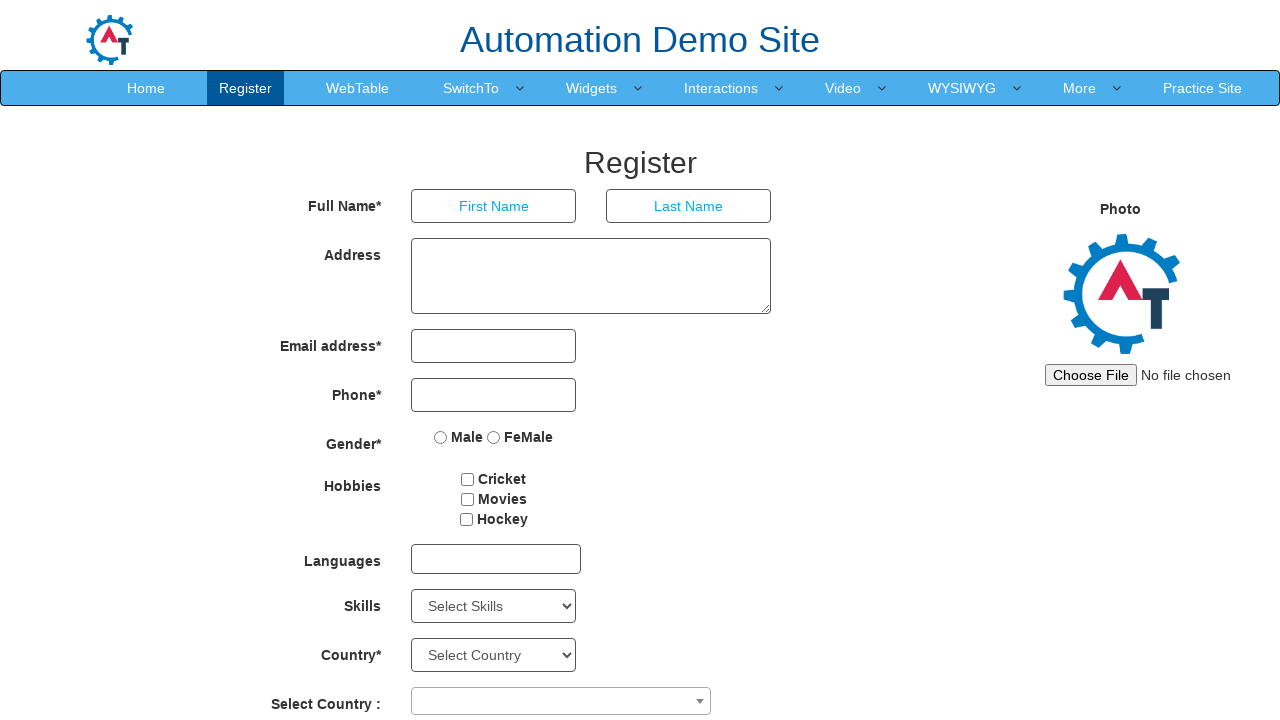

Retrieved currently selected option: Select Skills
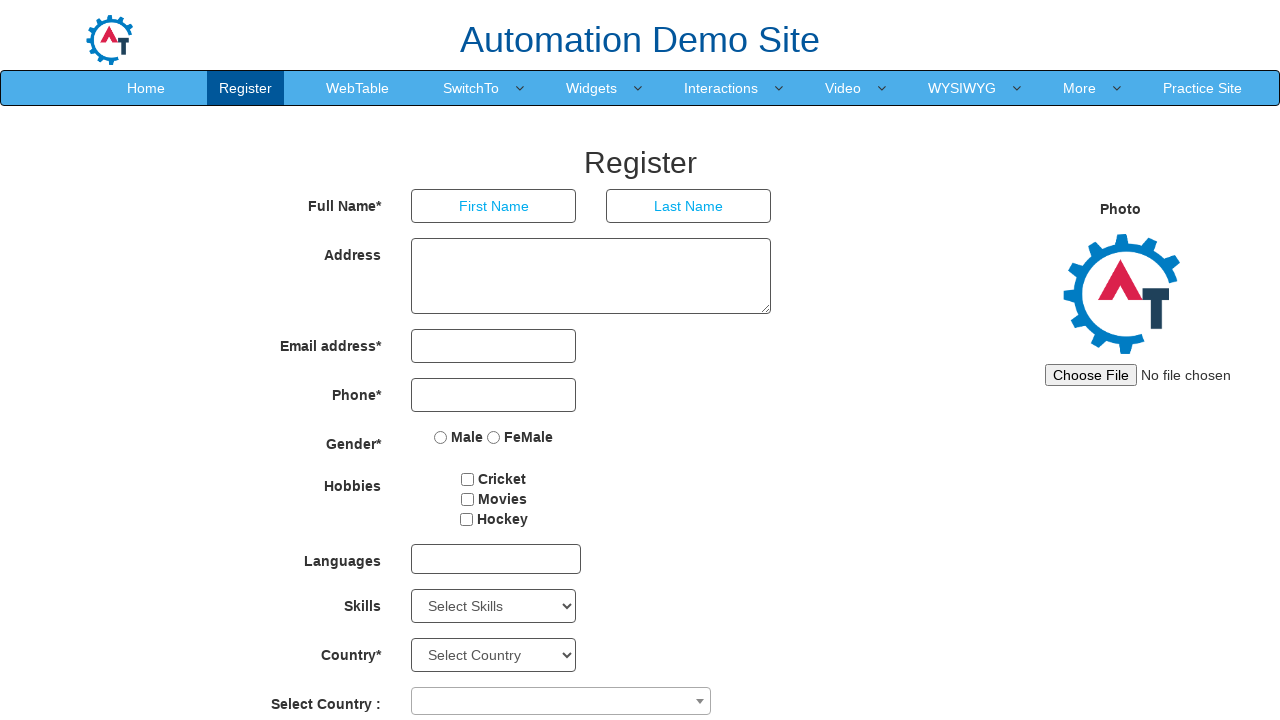

Retrieved all dropdown options - Total options: 78
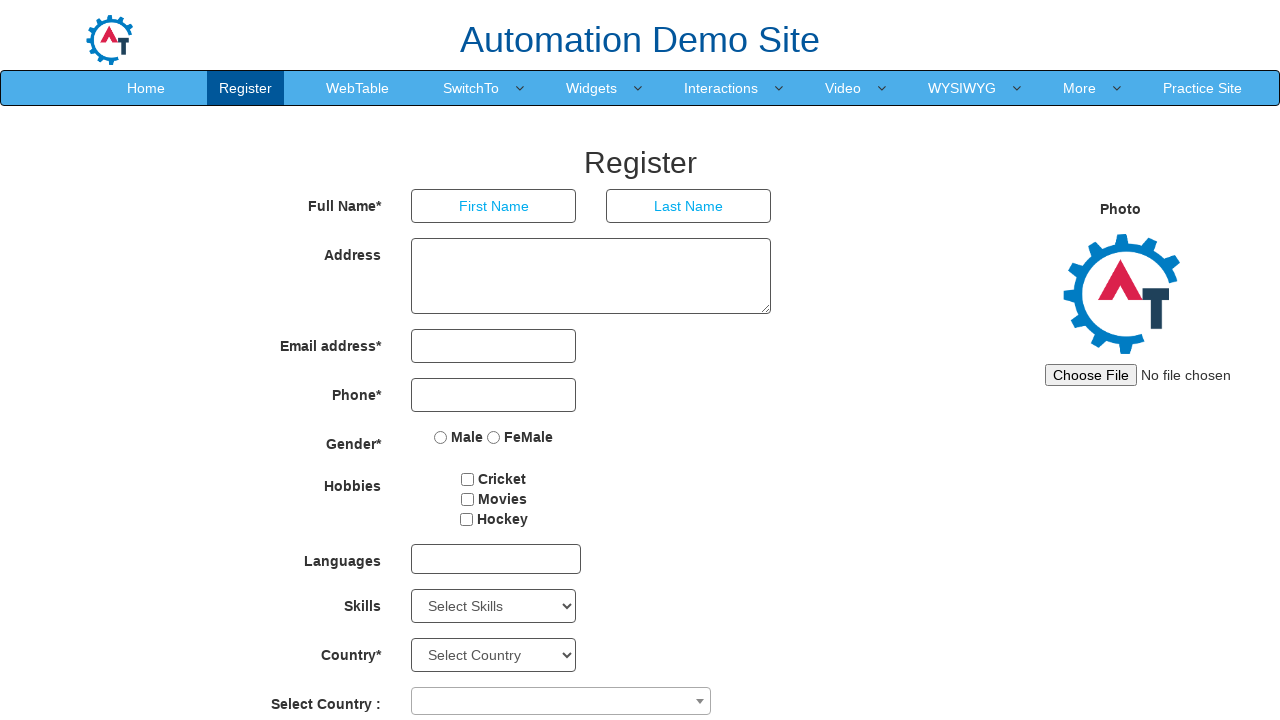

Selected Skills dropdown option by index 3 (4th option) on #Skills
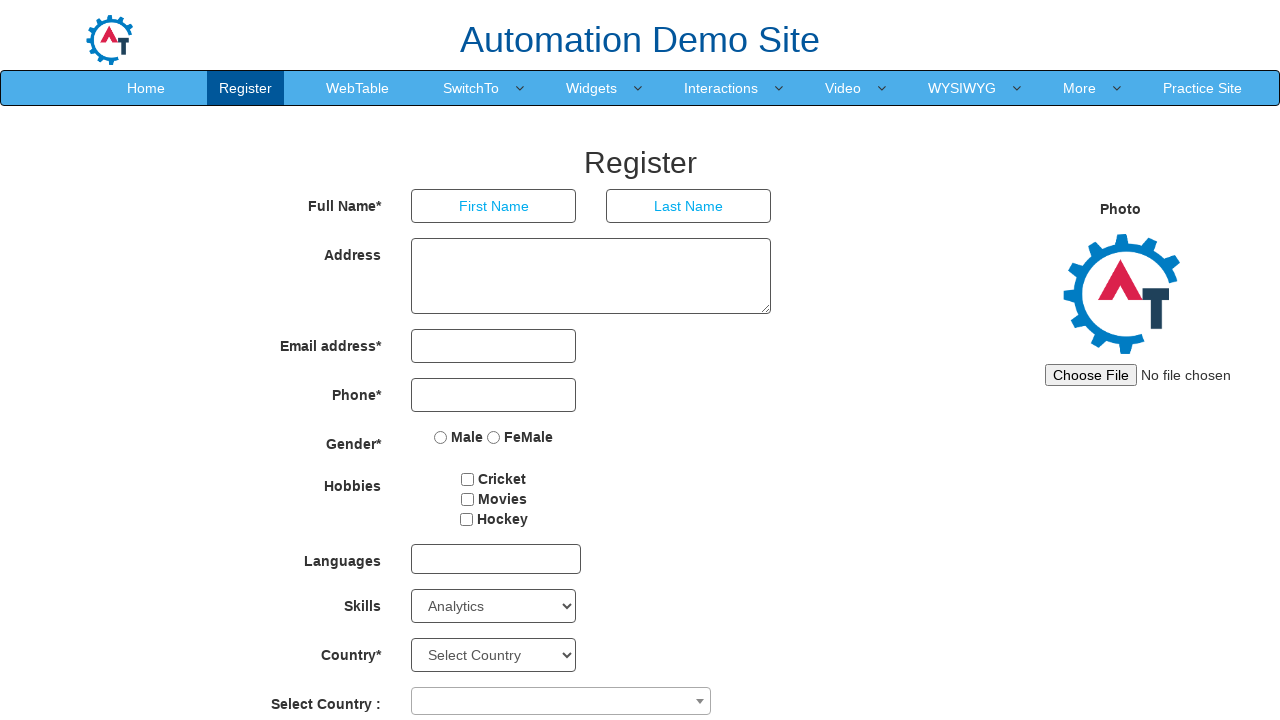

Selected Skills dropdown option by visible text 'APIs' on #Skills
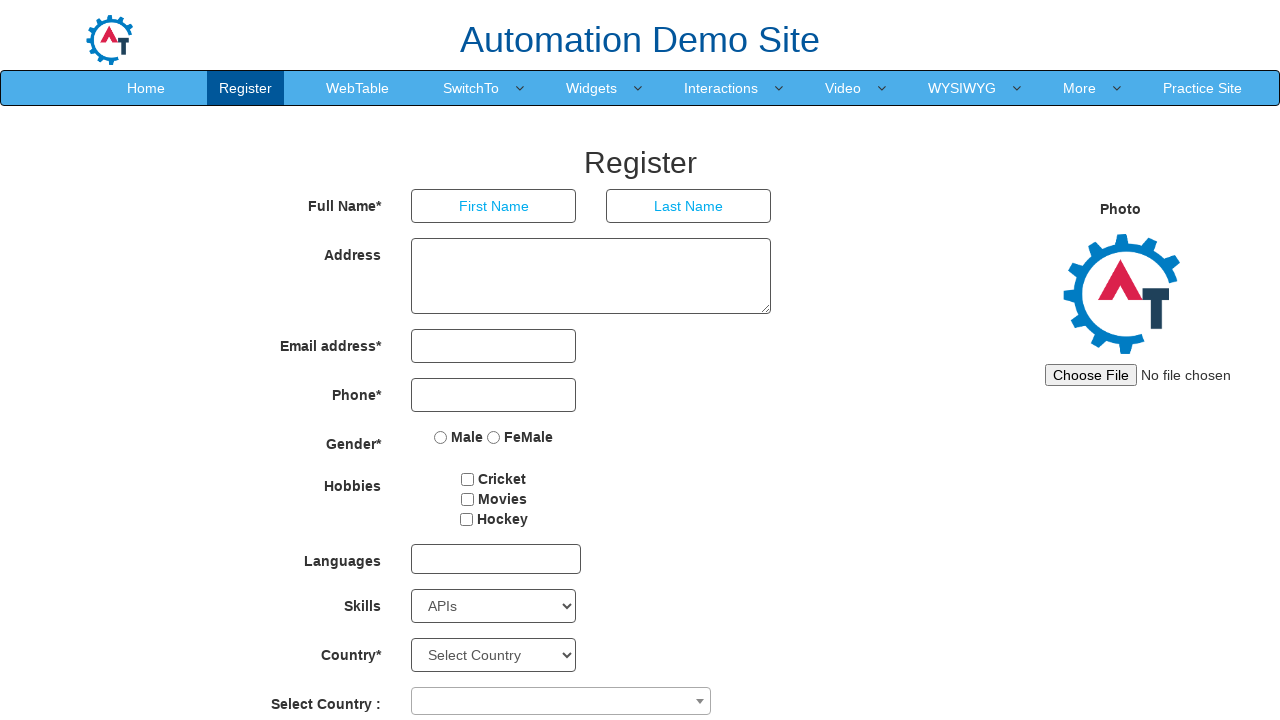

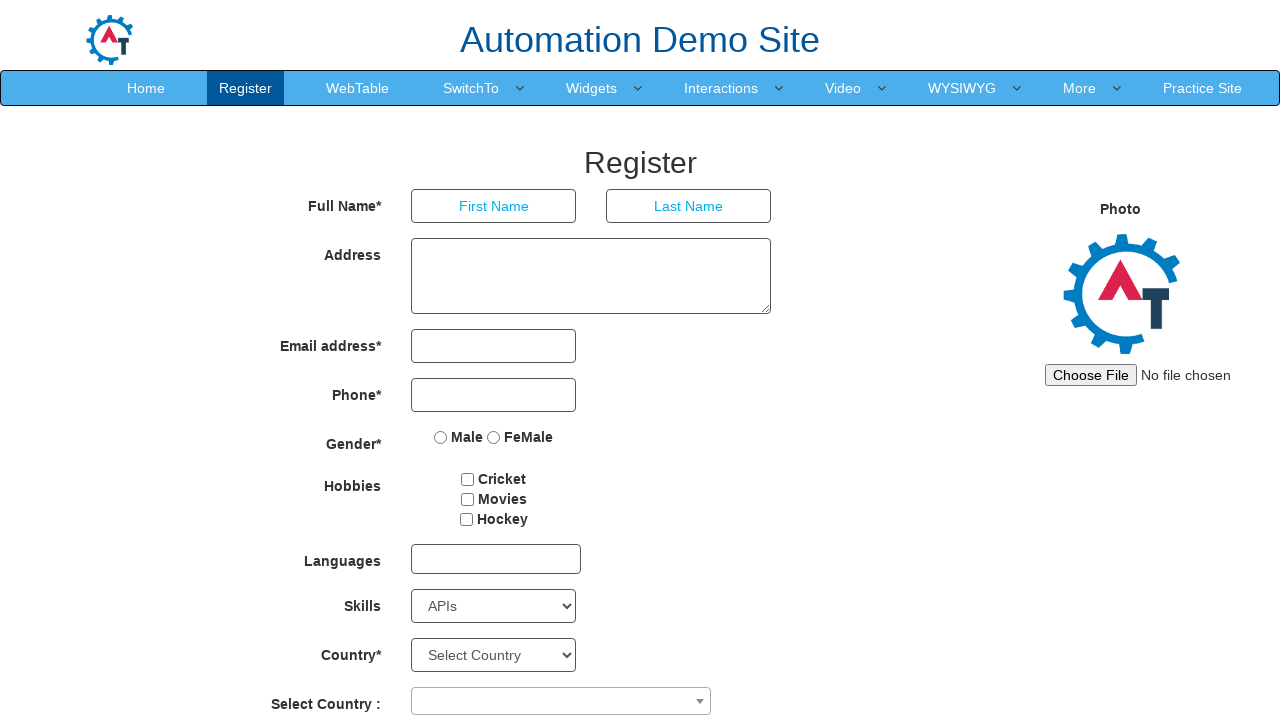